Tests drag and drop functionality on jQuery UI demo page by dragging a draggable element onto a droppable target within an iframe.

Starting URL: https://jqueryui.com/droppable/

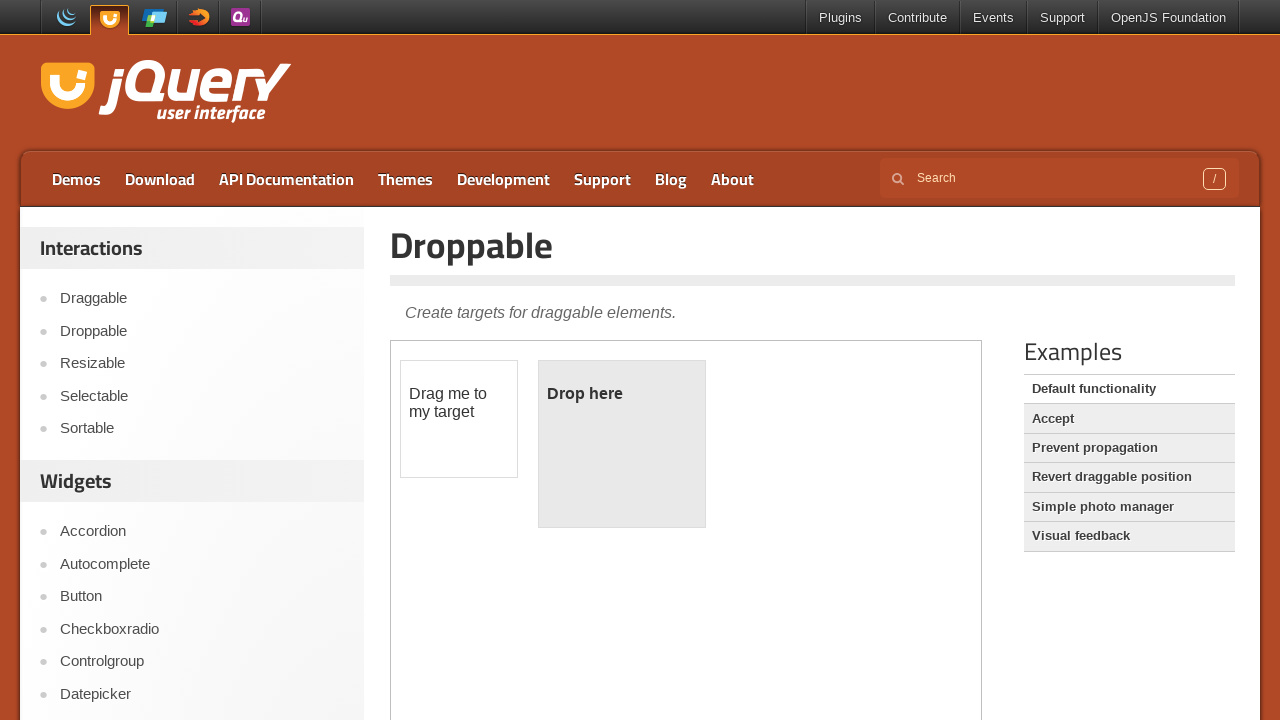

Located the iframe containing the drag and drop demo
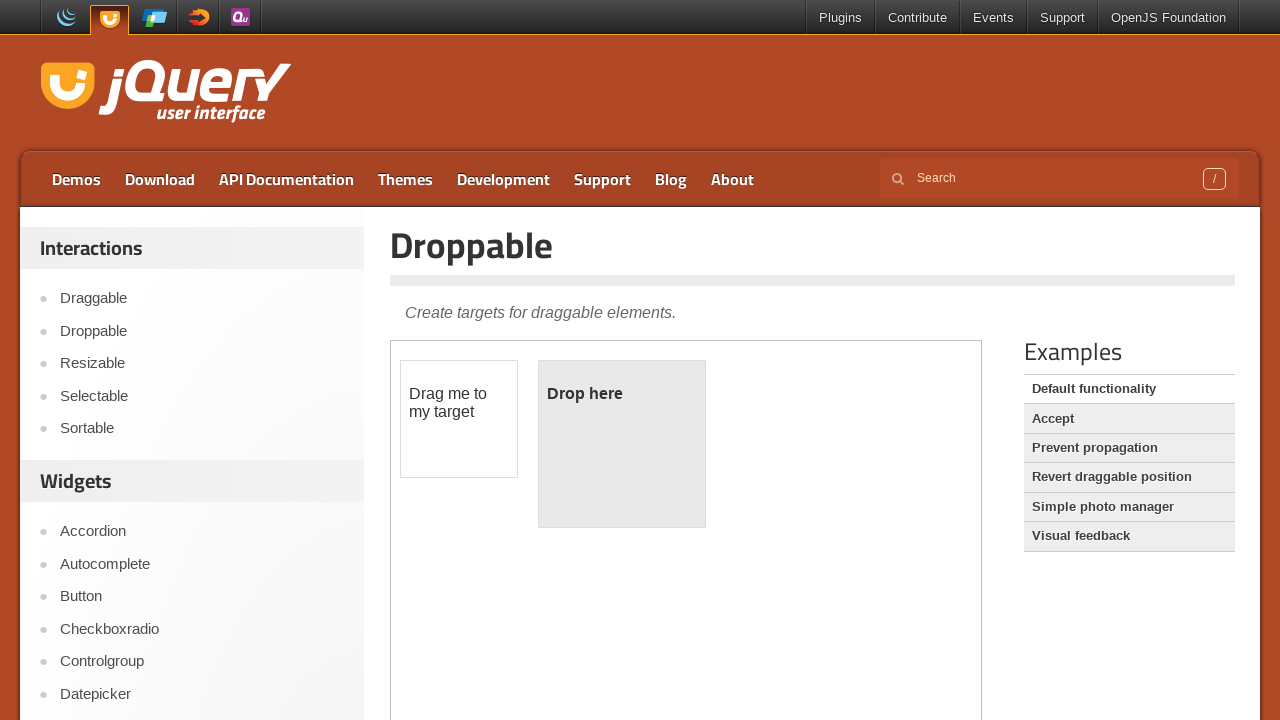

Located the draggable element within the iframe
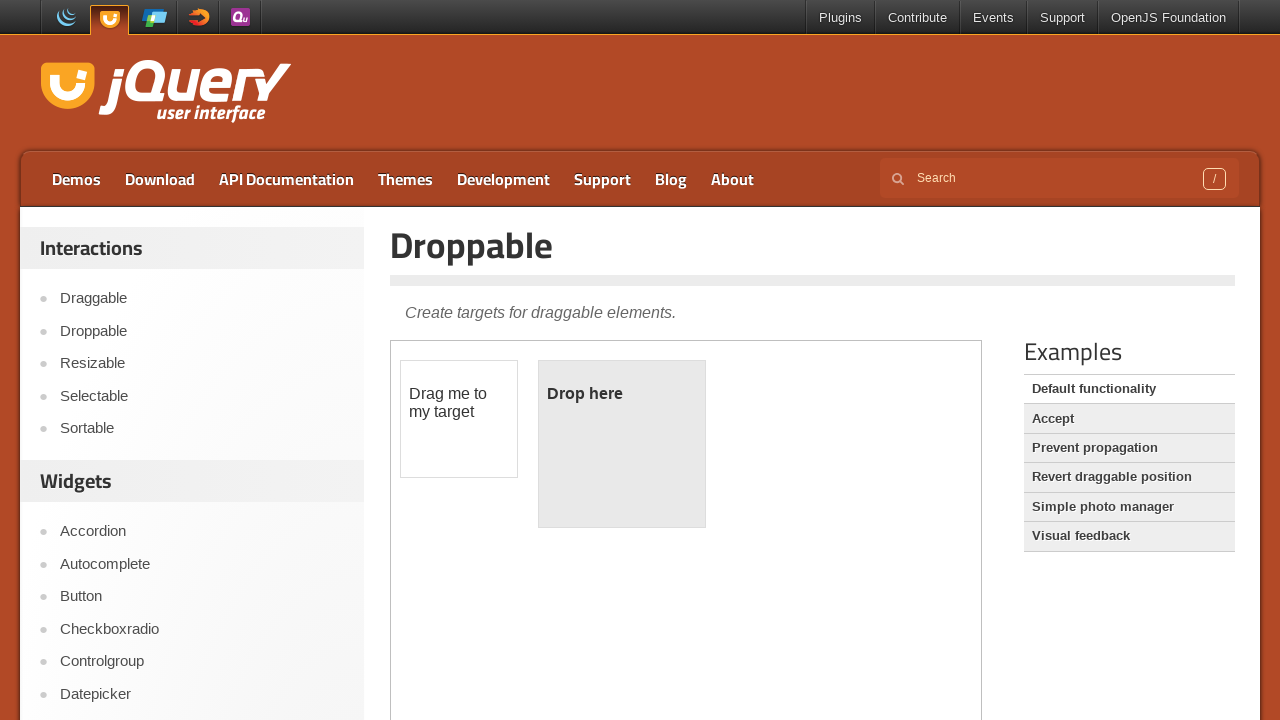

Located the droppable target element within the iframe
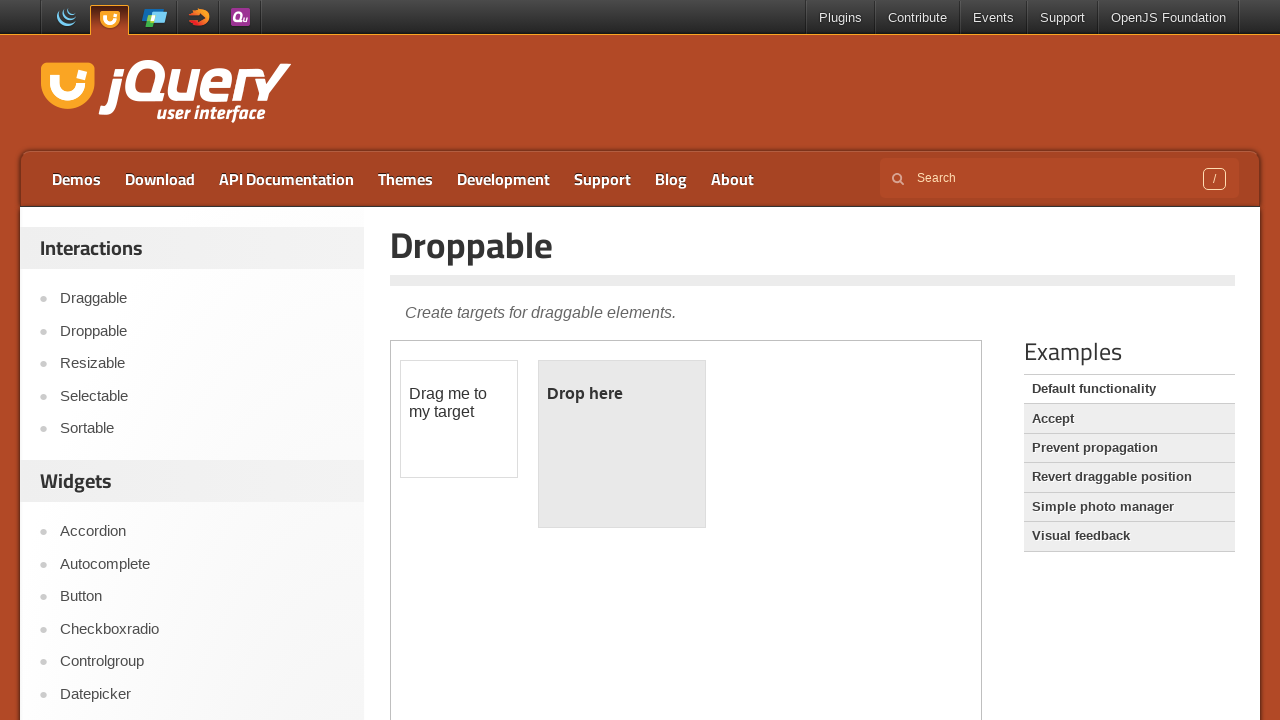

Dragged the draggable element onto the droppable target at (622, 444)
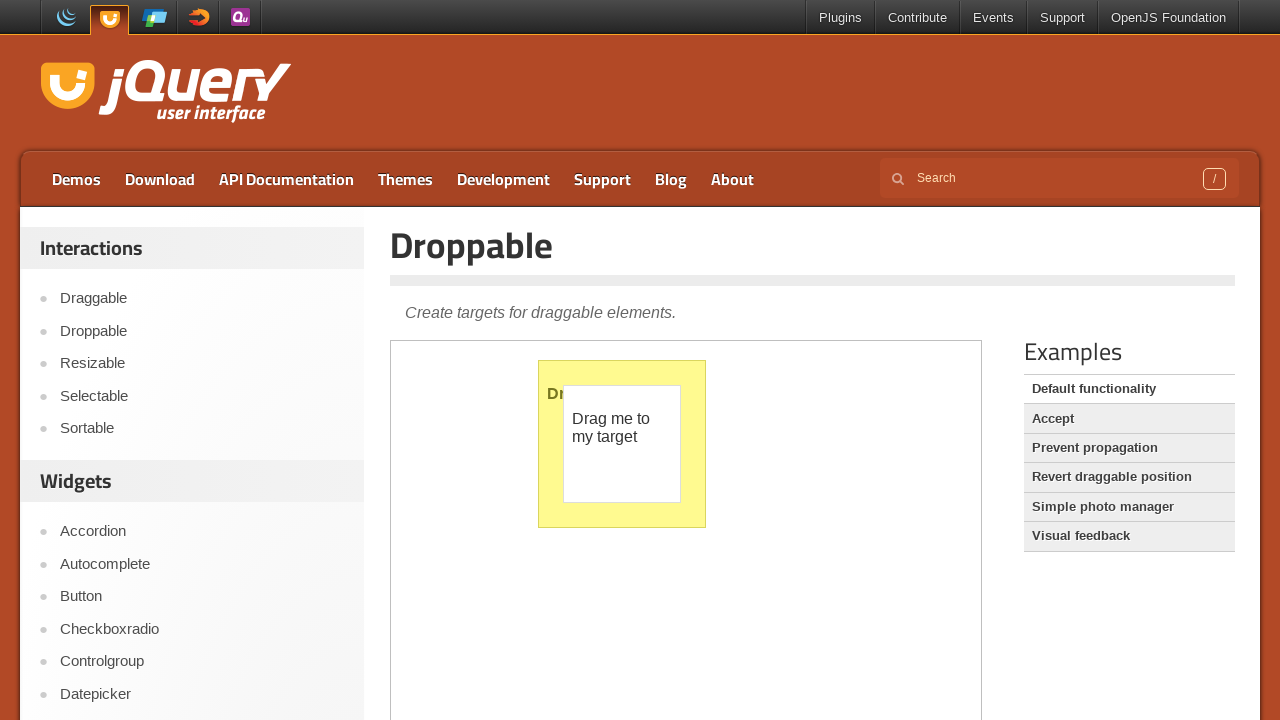

Waited 1 second to observe the drag and drop result
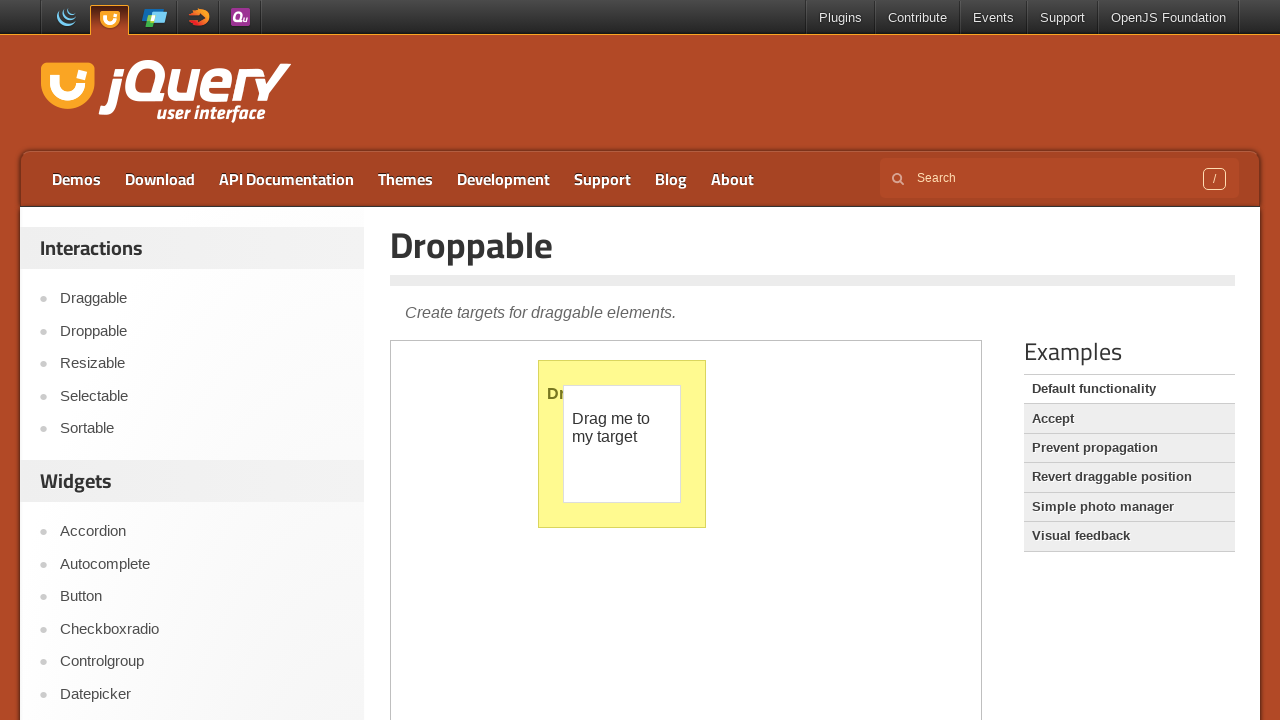

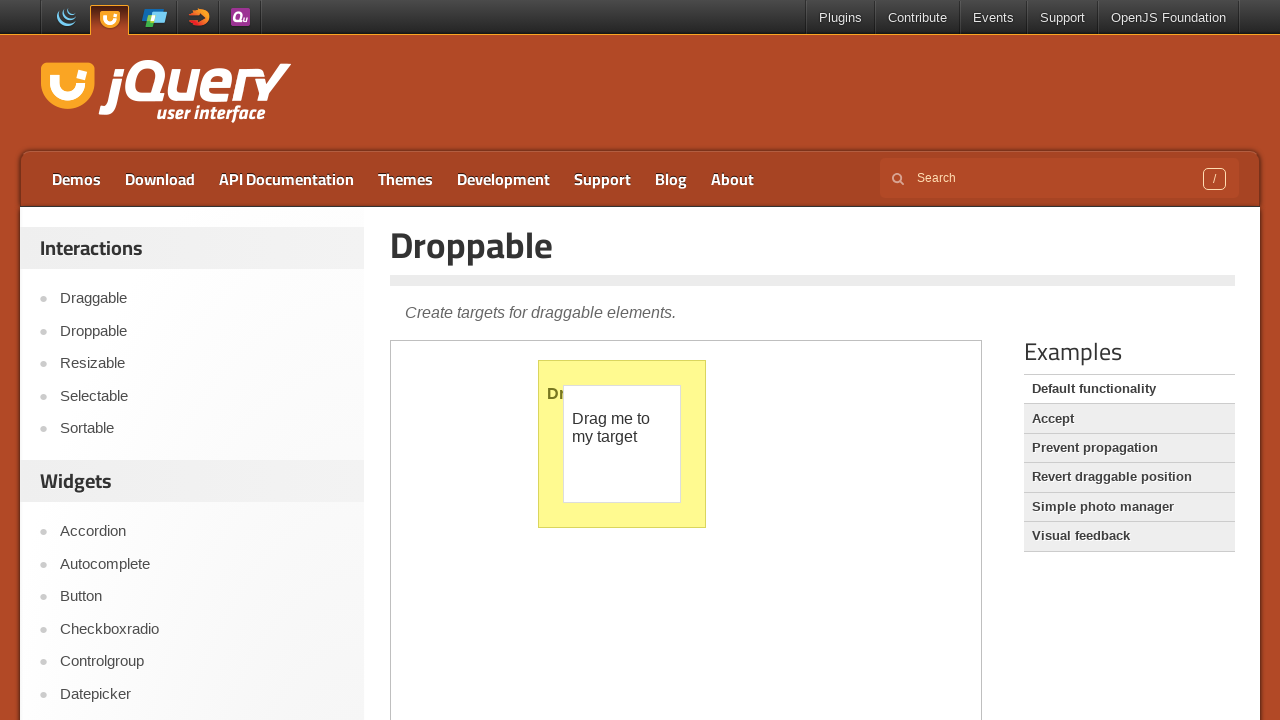